Tests that entered text is trimmed (leading/trailing whitespace removed) when editing a todo.

Starting URL: https://demo.playwright.dev/todomvc

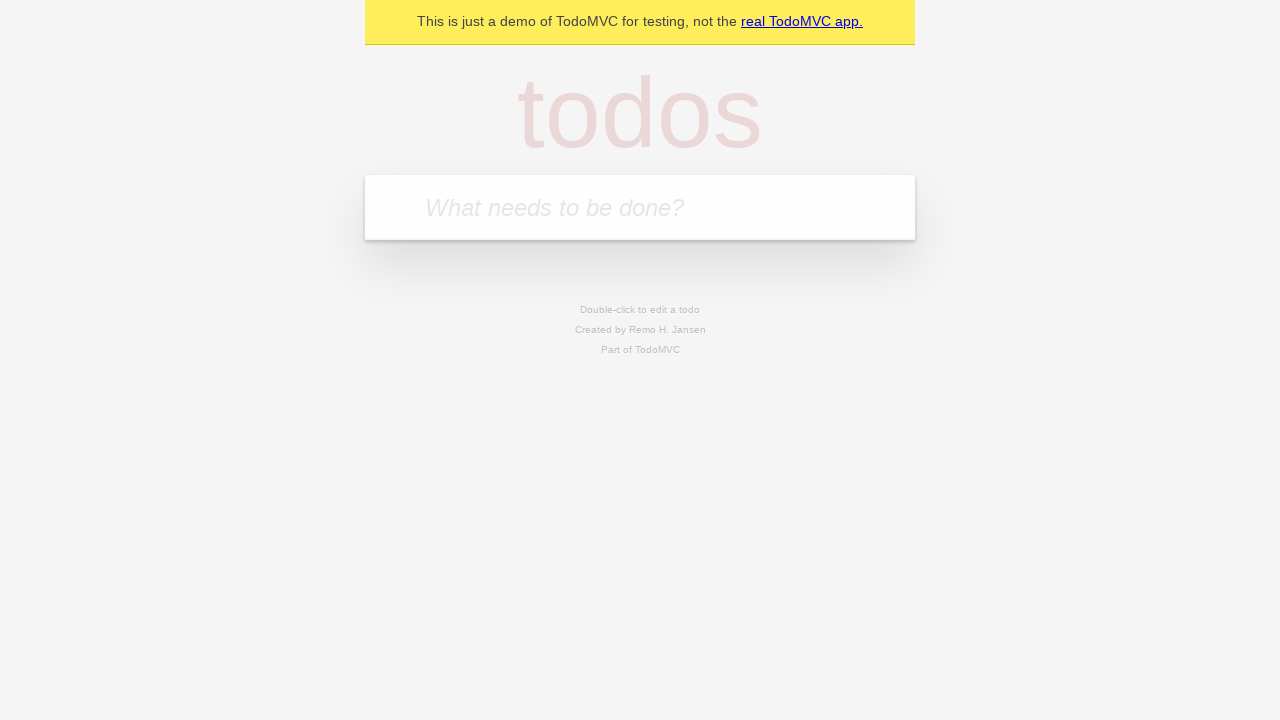

Filled new todo field with 'buy some cheese' on internal:attr=[placeholder="What needs to be done?"i]
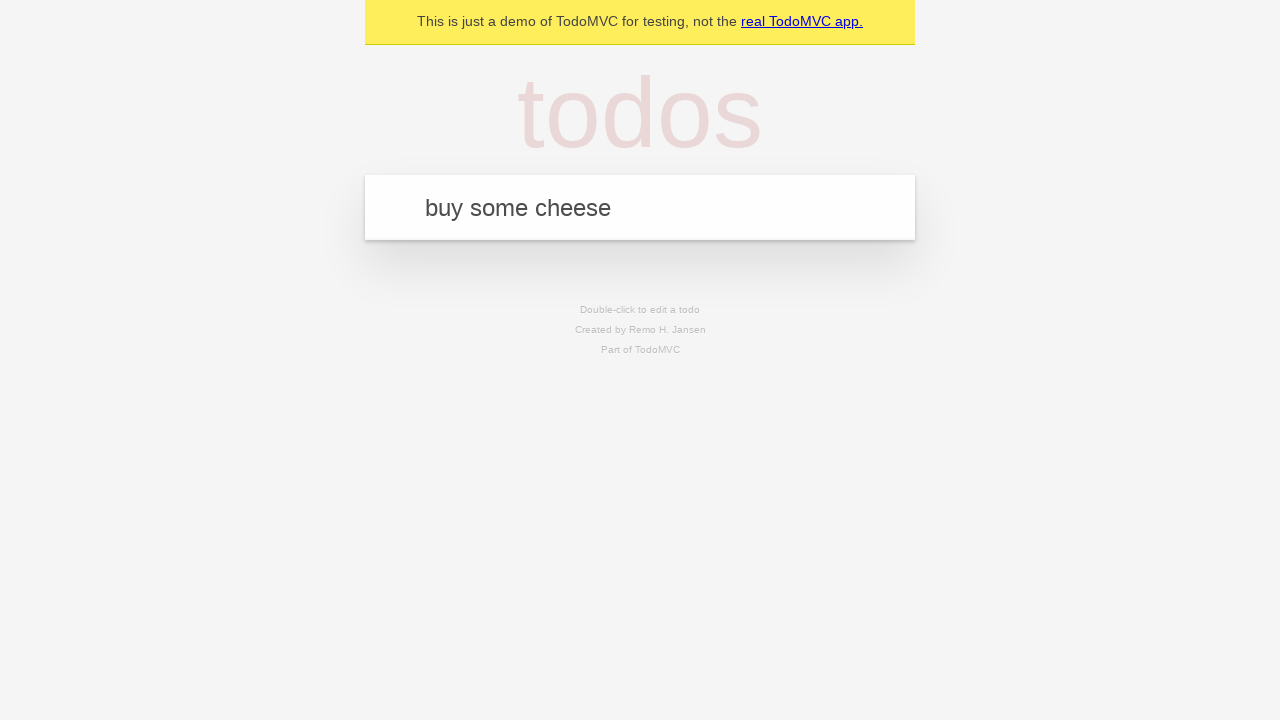

Pressed Enter to add todo 'buy some cheese' on internal:attr=[placeholder="What needs to be done?"i]
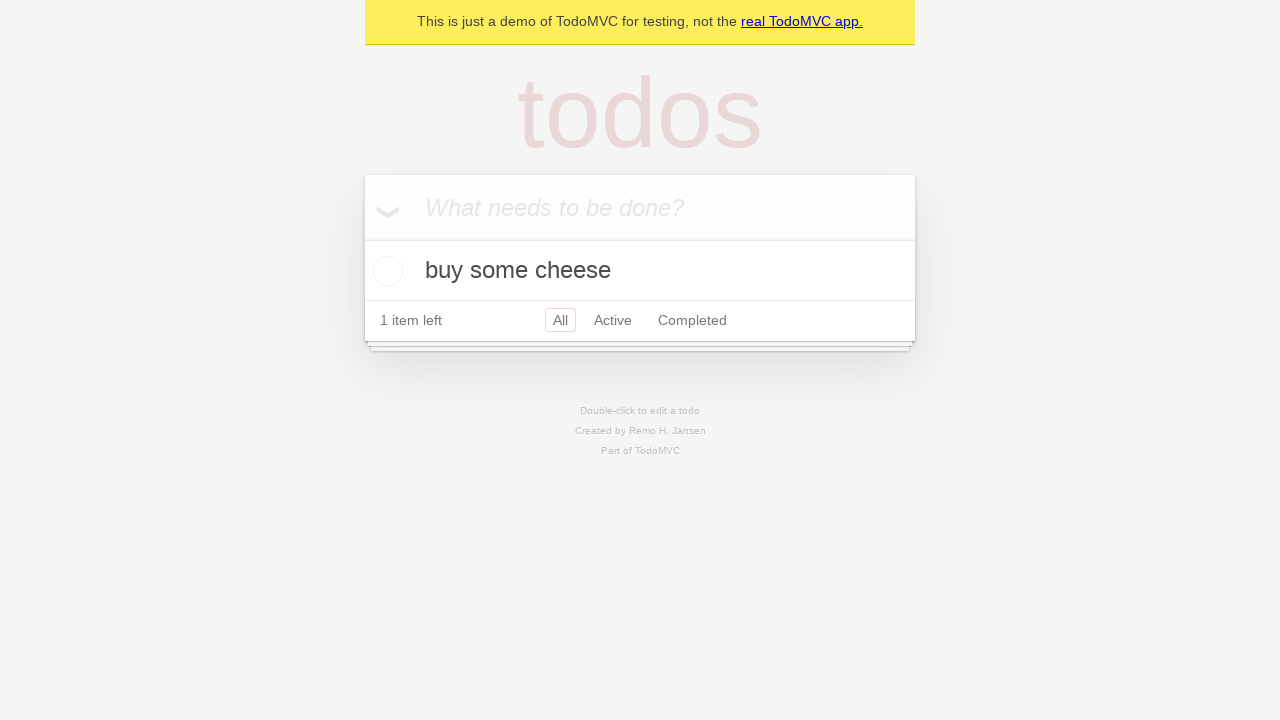

Filled new todo field with 'feed the cat' on internal:attr=[placeholder="What needs to be done?"i]
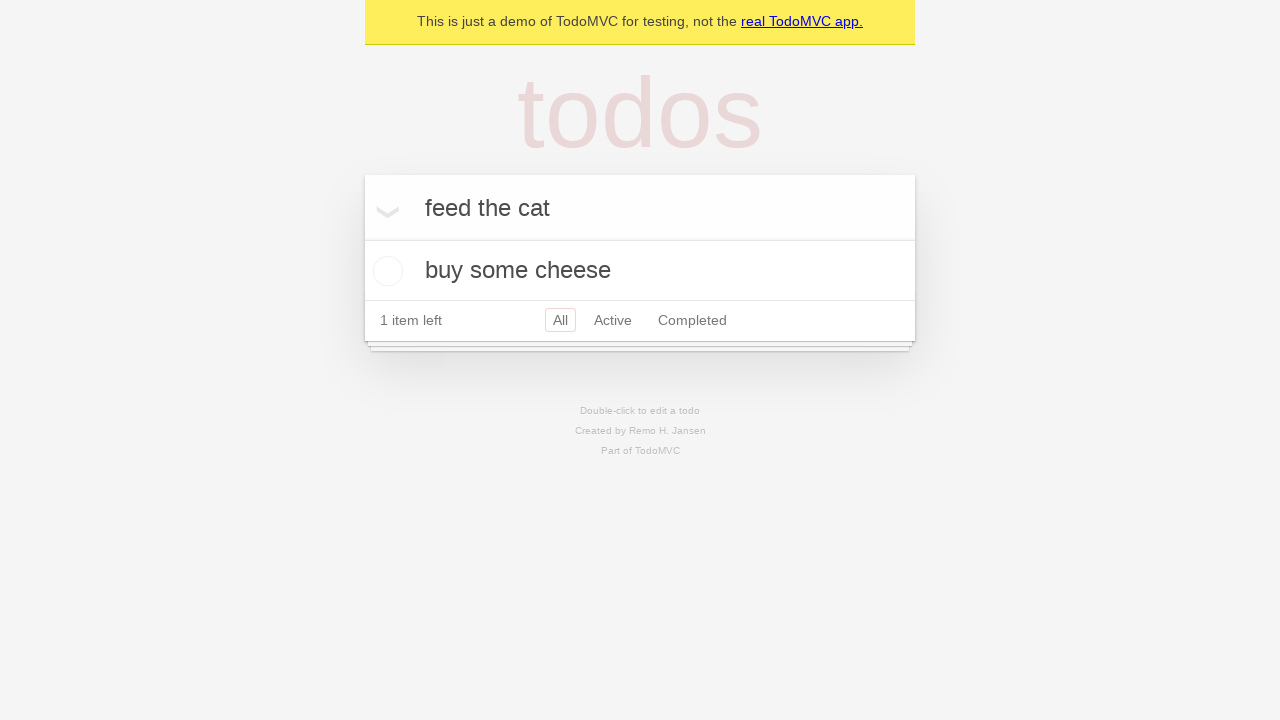

Pressed Enter to add todo 'feed the cat' on internal:attr=[placeholder="What needs to be done?"i]
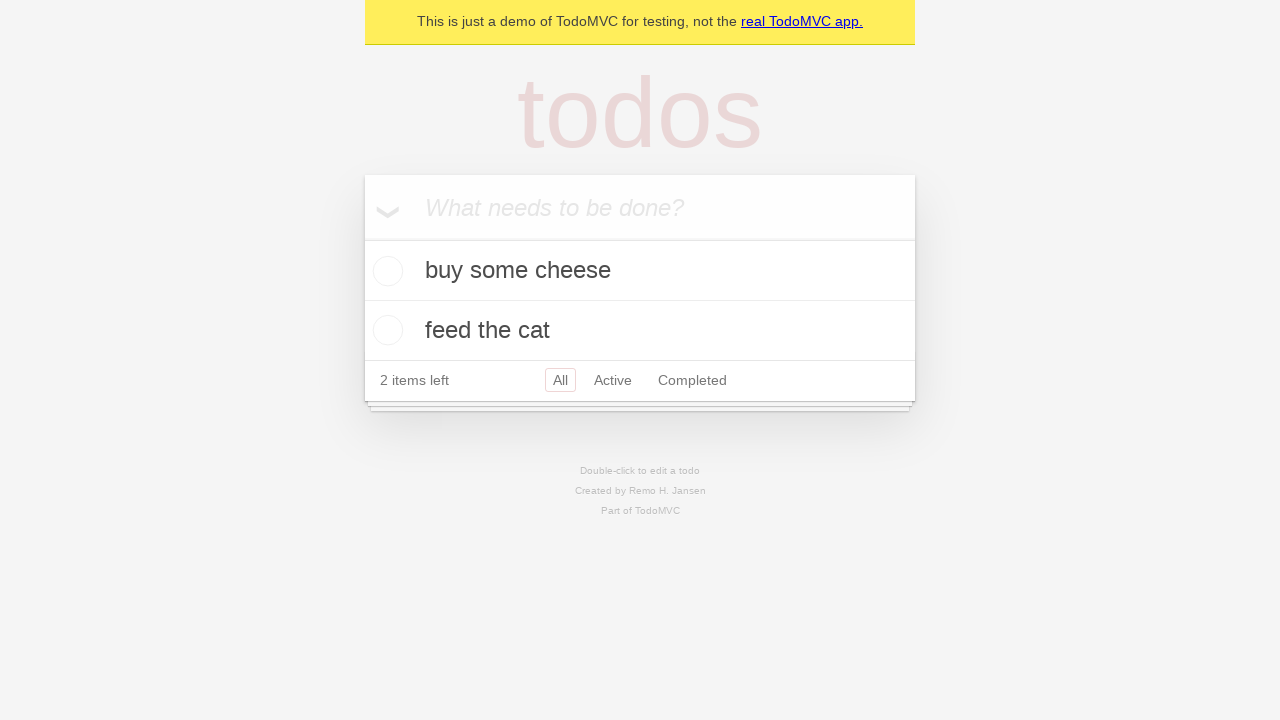

Filled new todo field with 'book a doctors appointment' on internal:attr=[placeholder="What needs to be done?"i]
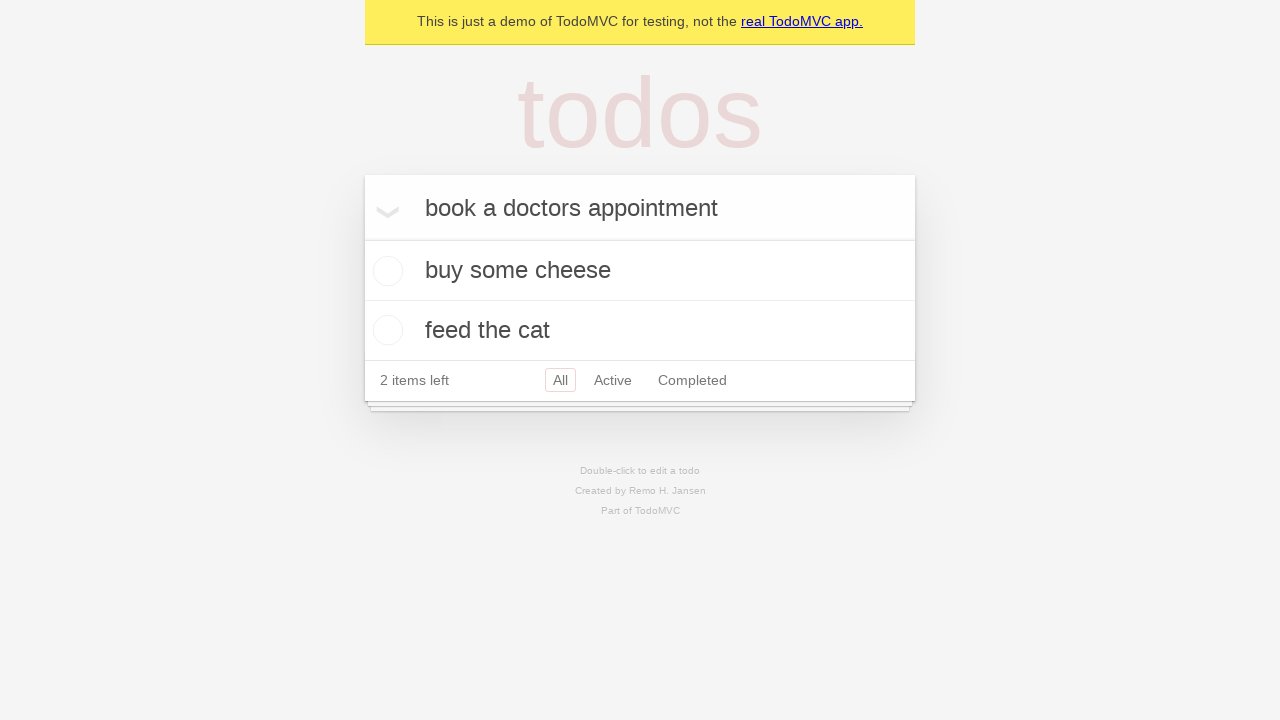

Pressed Enter to add todo 'book a doctors appointment' on internal:attr=[placeholder="What needs to be done?"i]
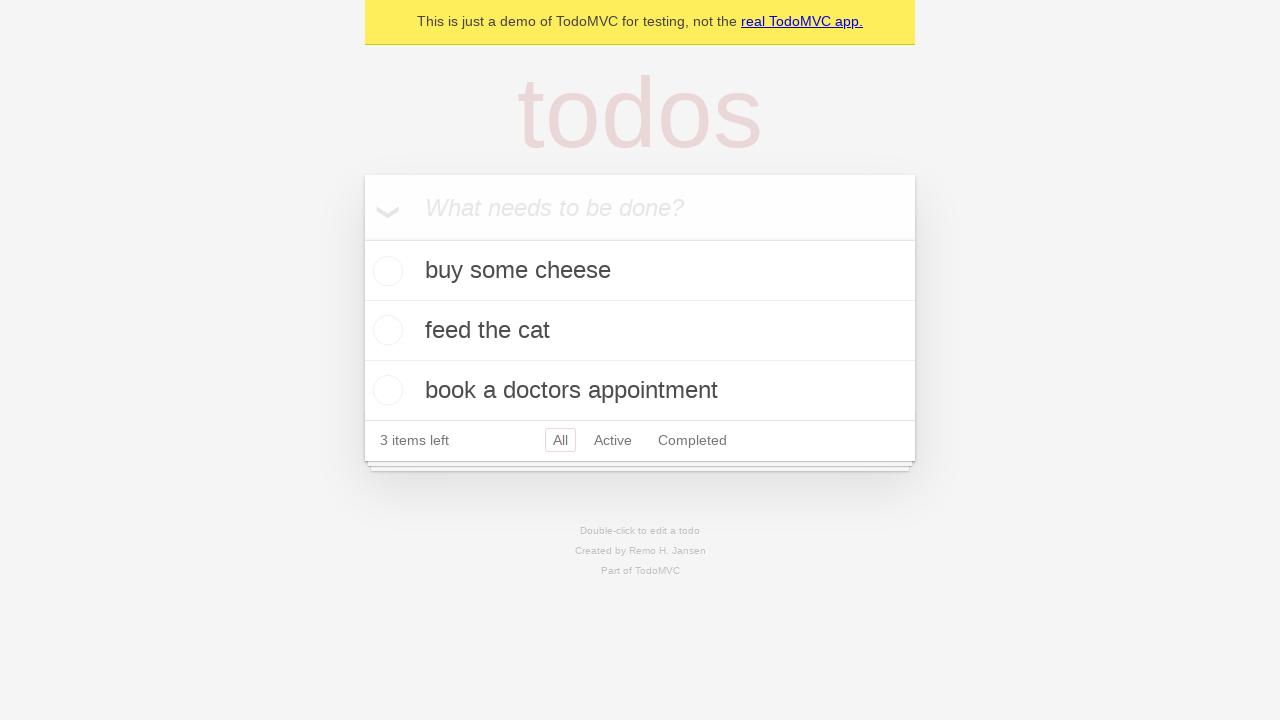

Double-clicked second todo item to enter edit mode at (640, 331) on internal:testid=[data-testid="todo-item"s] >> nth=1
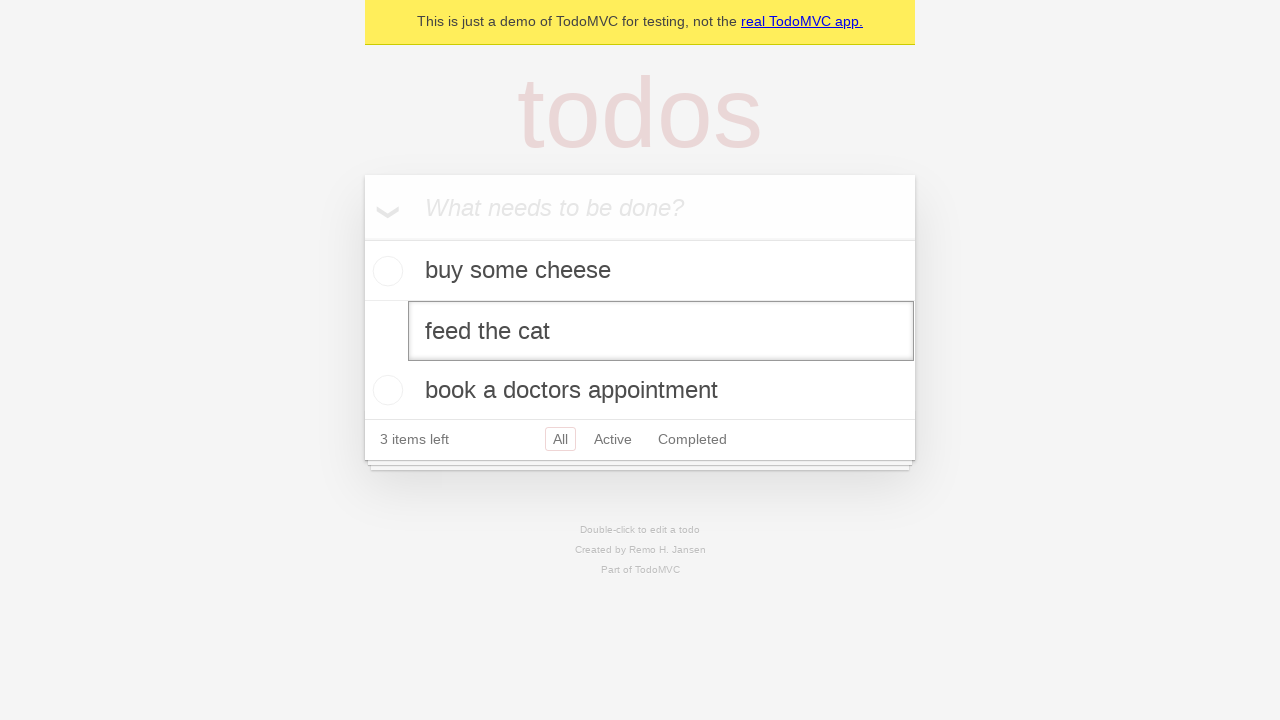

Filled edit field with text containing leading and trailing whitespace on internal:testid=[data-testid="todo-item"s] >> nth=1 >> internal:role=textbox[nam
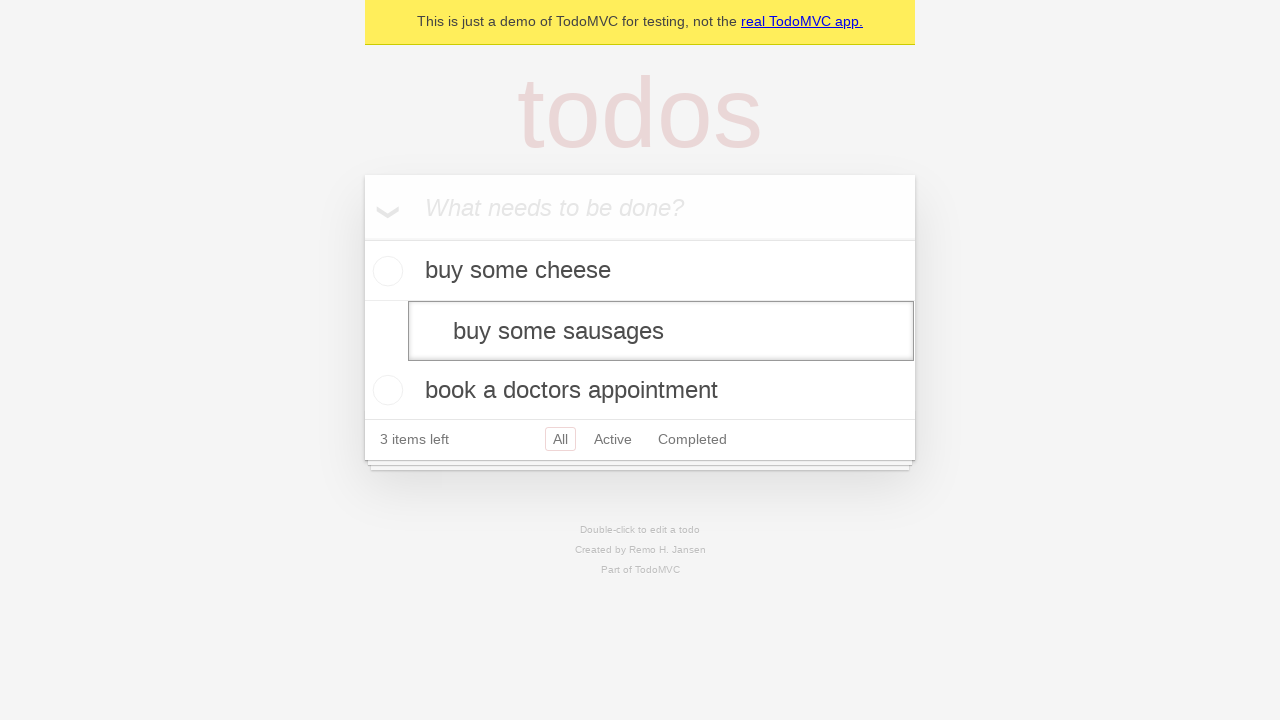

Pressed Enter to confirm edit and verify text is trimmed on internal:testid=[data-testid="todo-item"s] >> nth=1 >> internal:role=textbox[nam
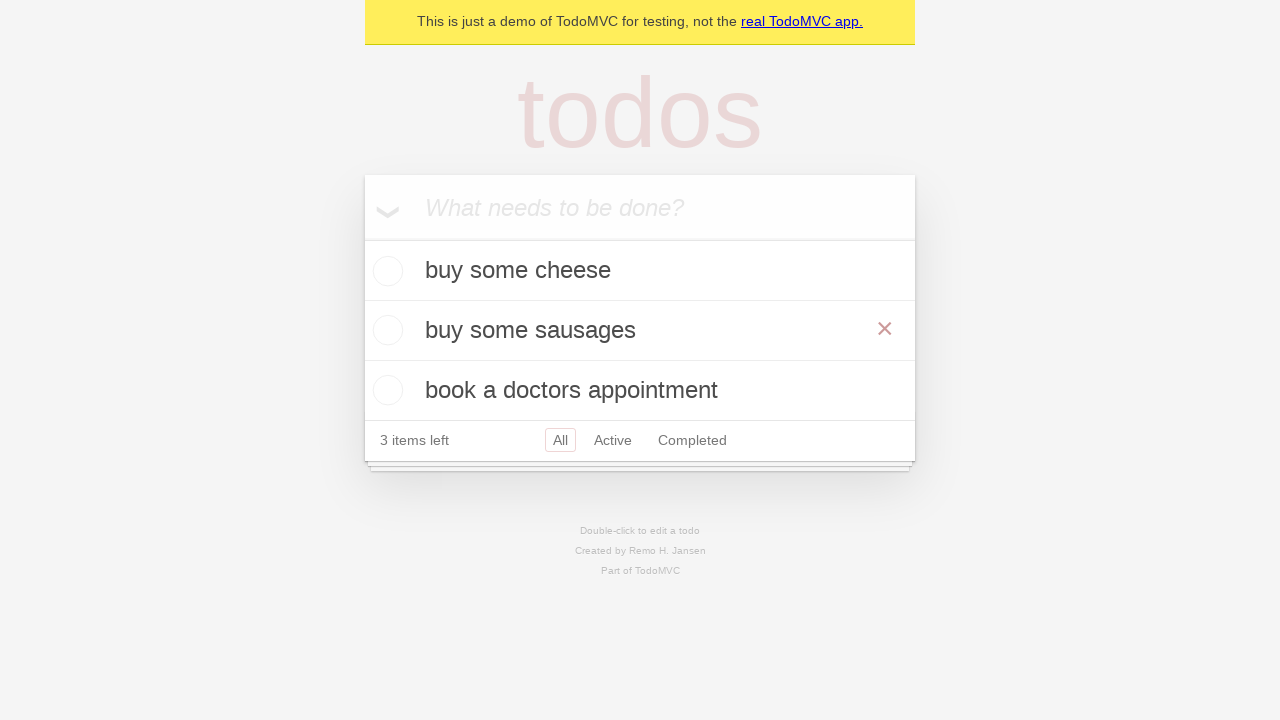

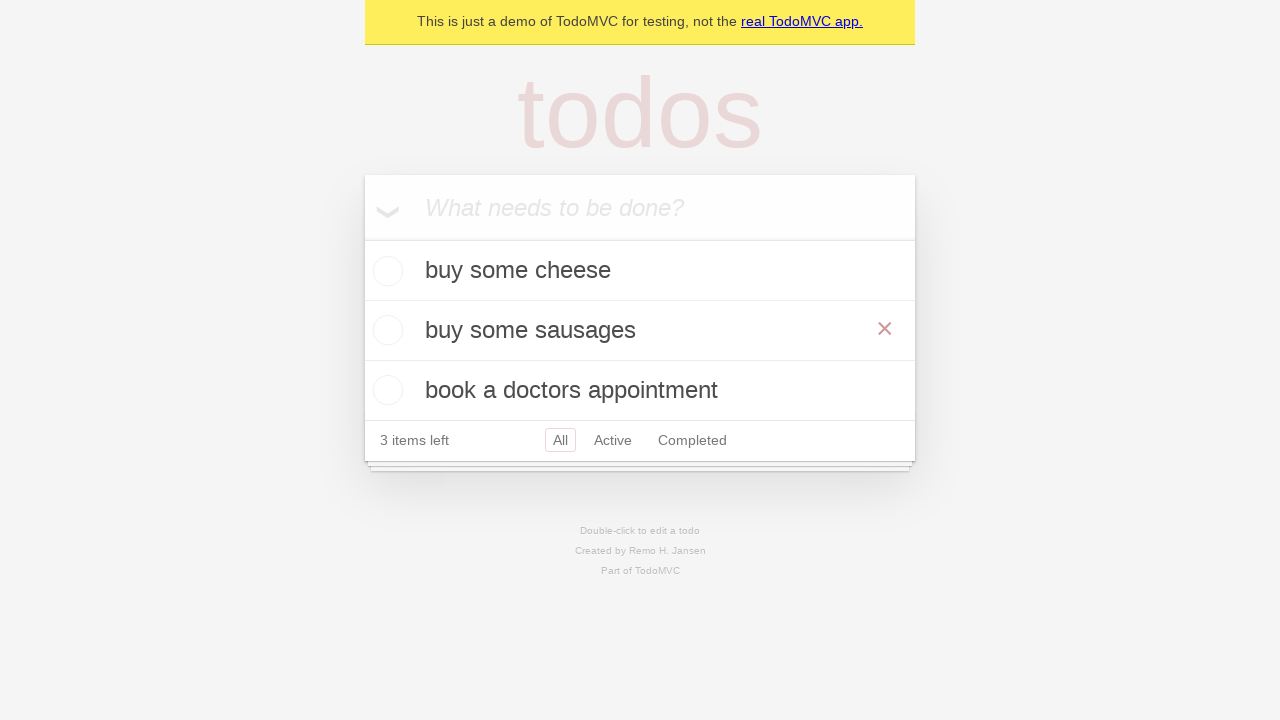